Tests a form submission by filling out text fields for name, email, current address, and permanent address, then submitting the form

Starting URL: https://demoqa.com/text-box

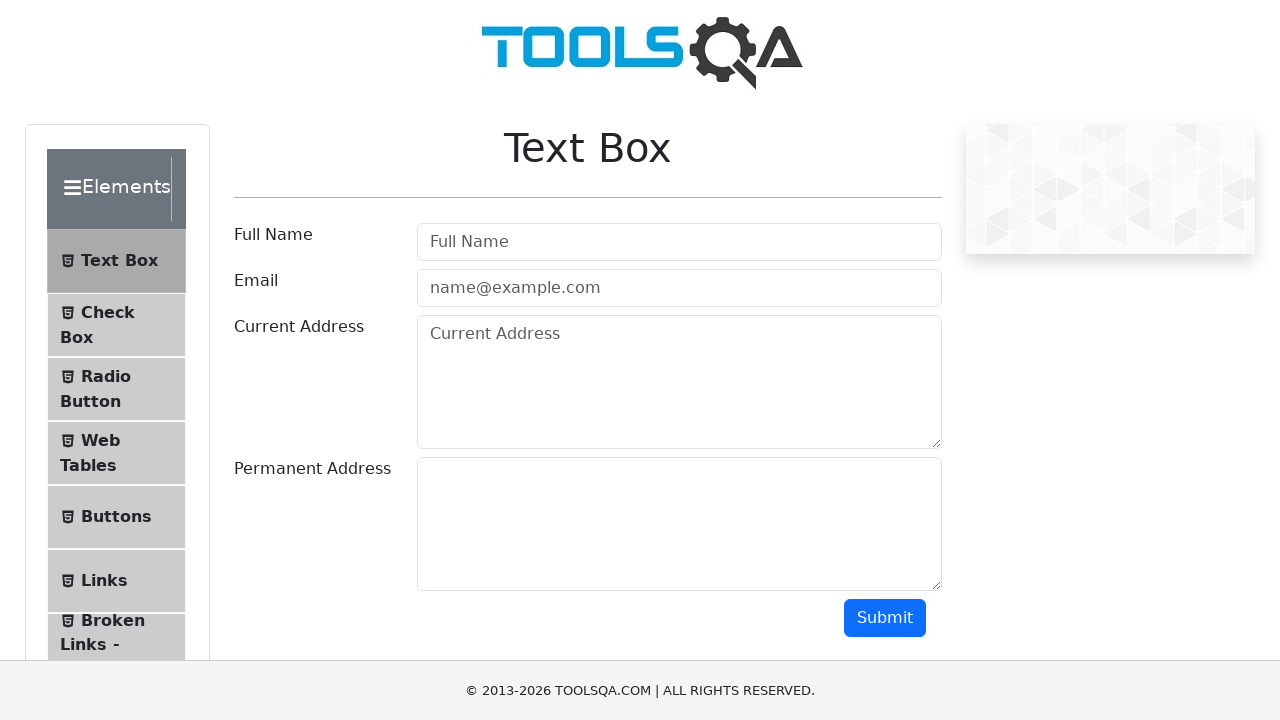

Clicked on username field at (679, 242) on #userName
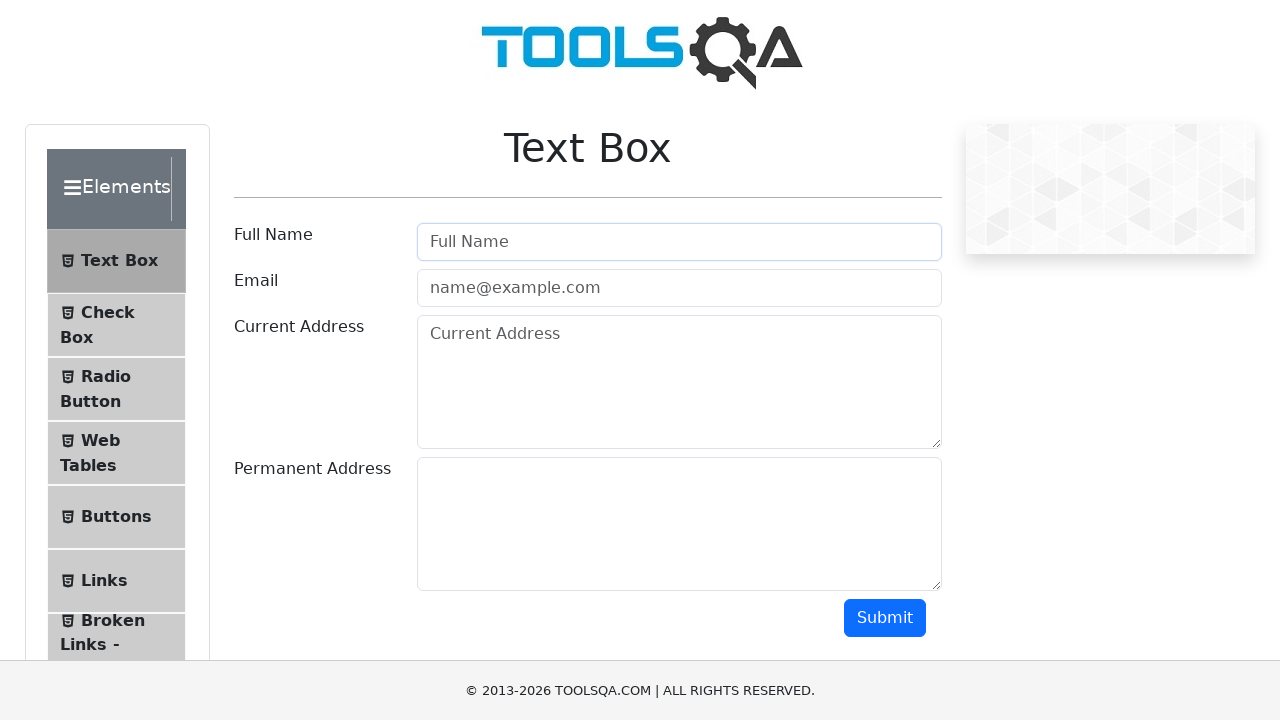

Filled username field with 'Ayşegül' on #userName
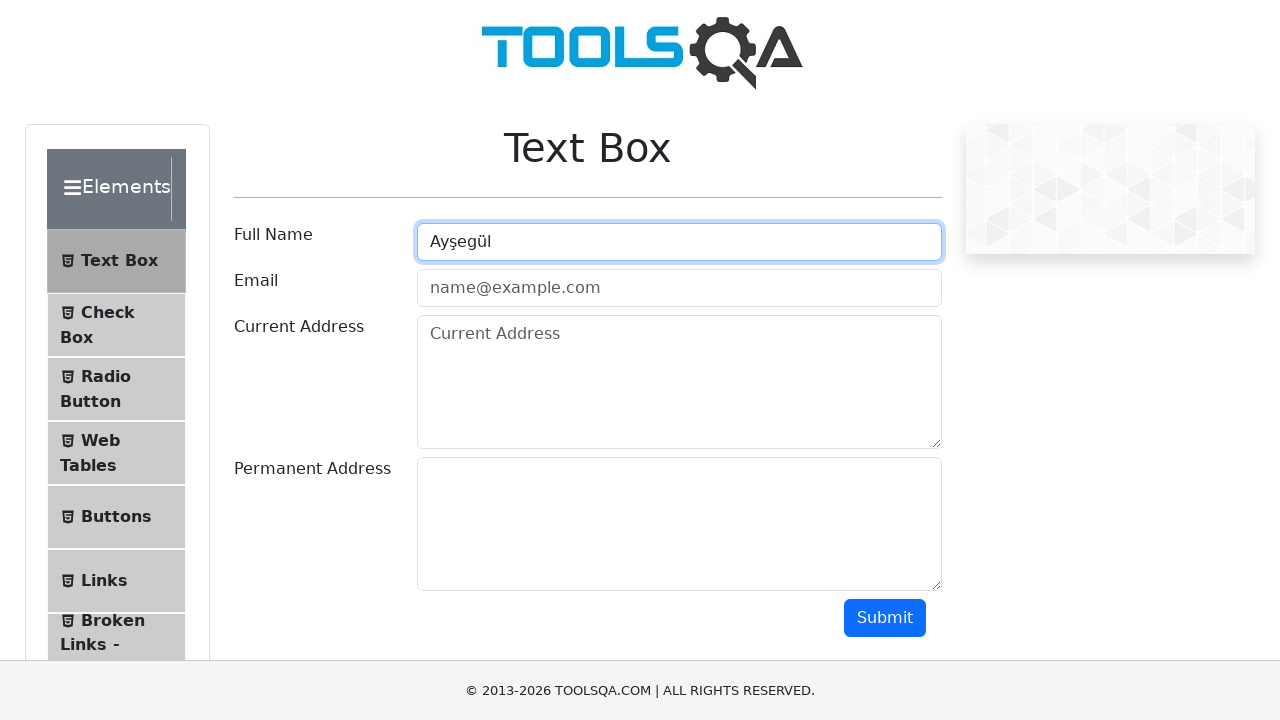

Clicked on email field at (679, 288) on .mr-sm-2[id='userEmail']
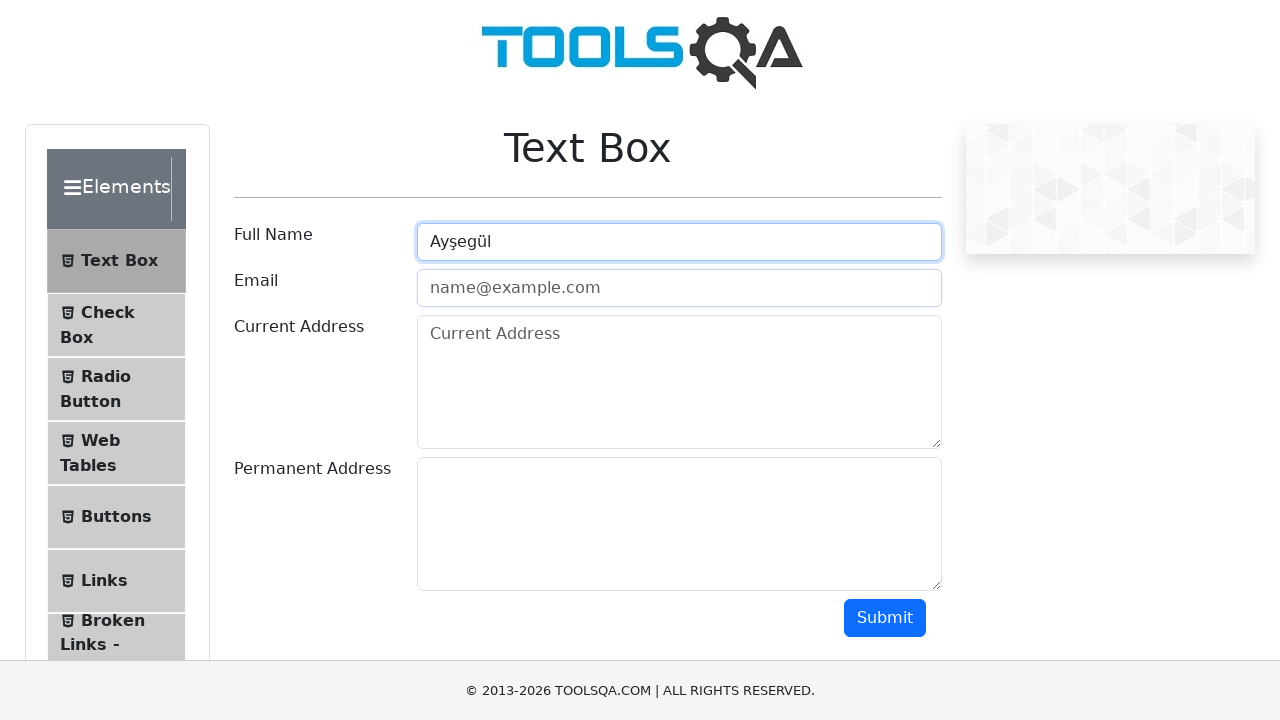

Filled email field with 'aysegul.selek03@gmail.com' on .mr-sm-2[id='userEmail']
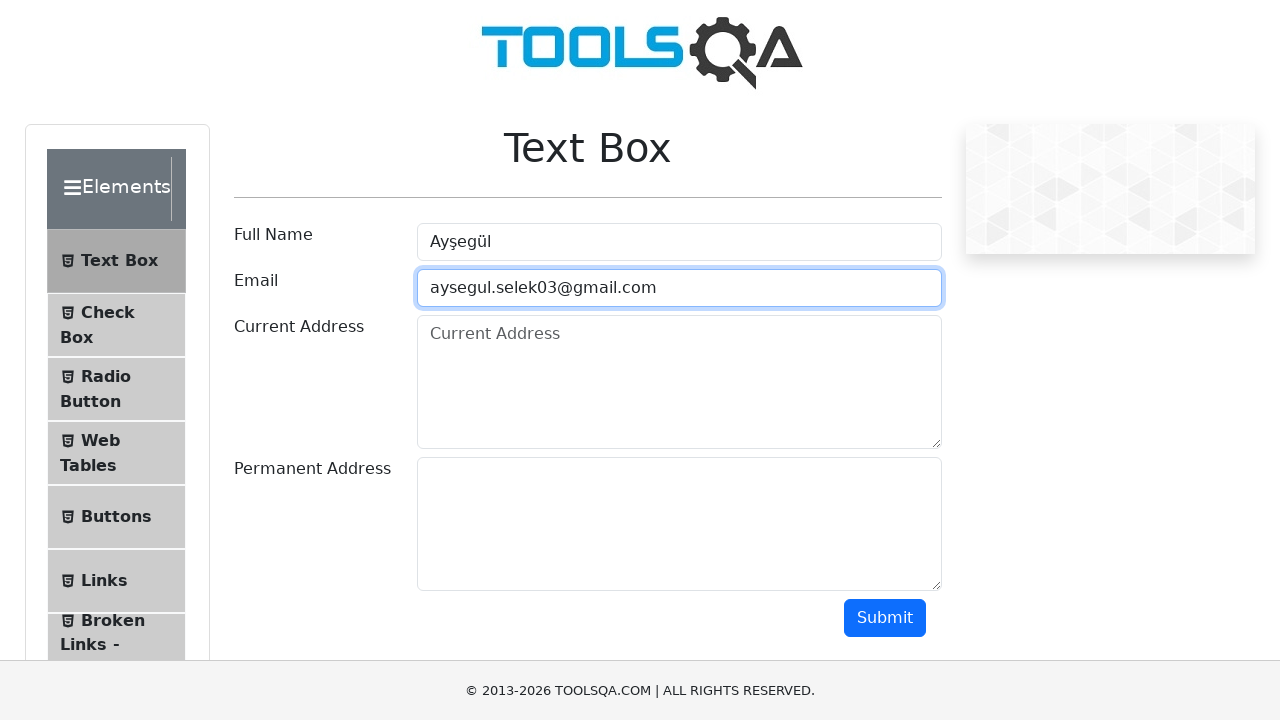

Clicked on current address field at (679, 382) on .form-control[placeholder='Current Address']
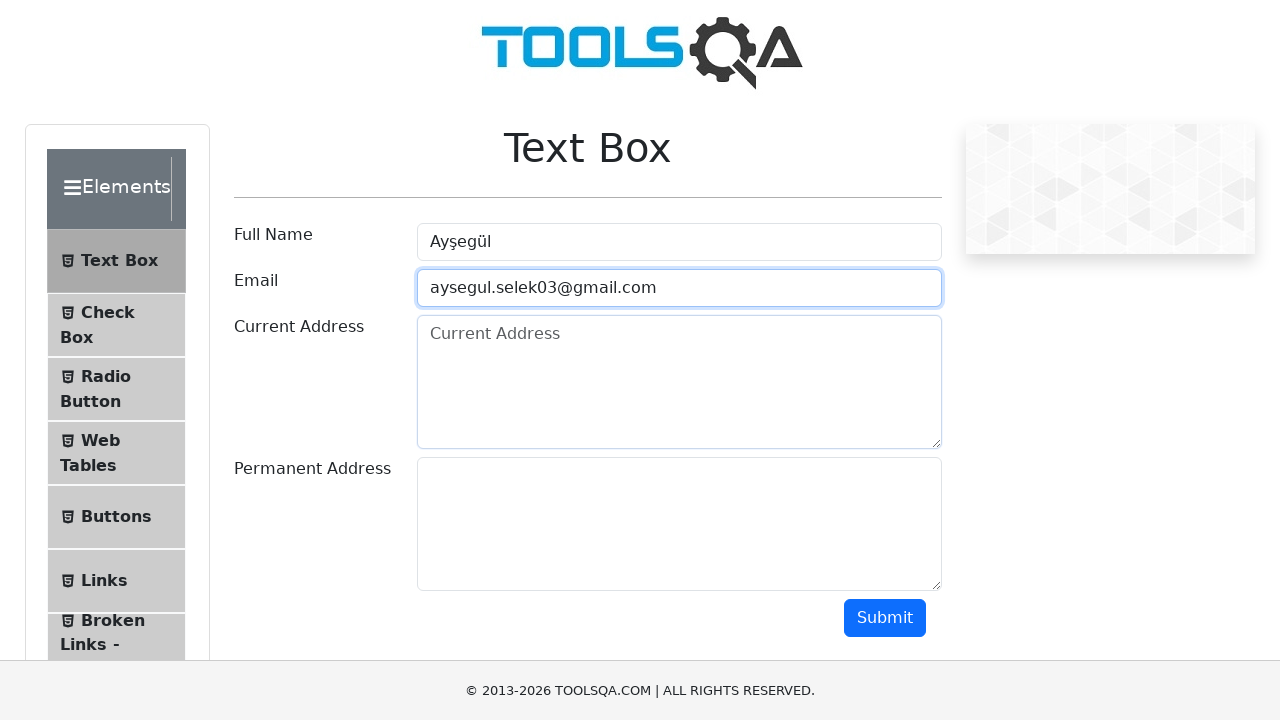

Filled current address field with 'Afyon, Türkiye' on .form-control[placeholder='Current Address']
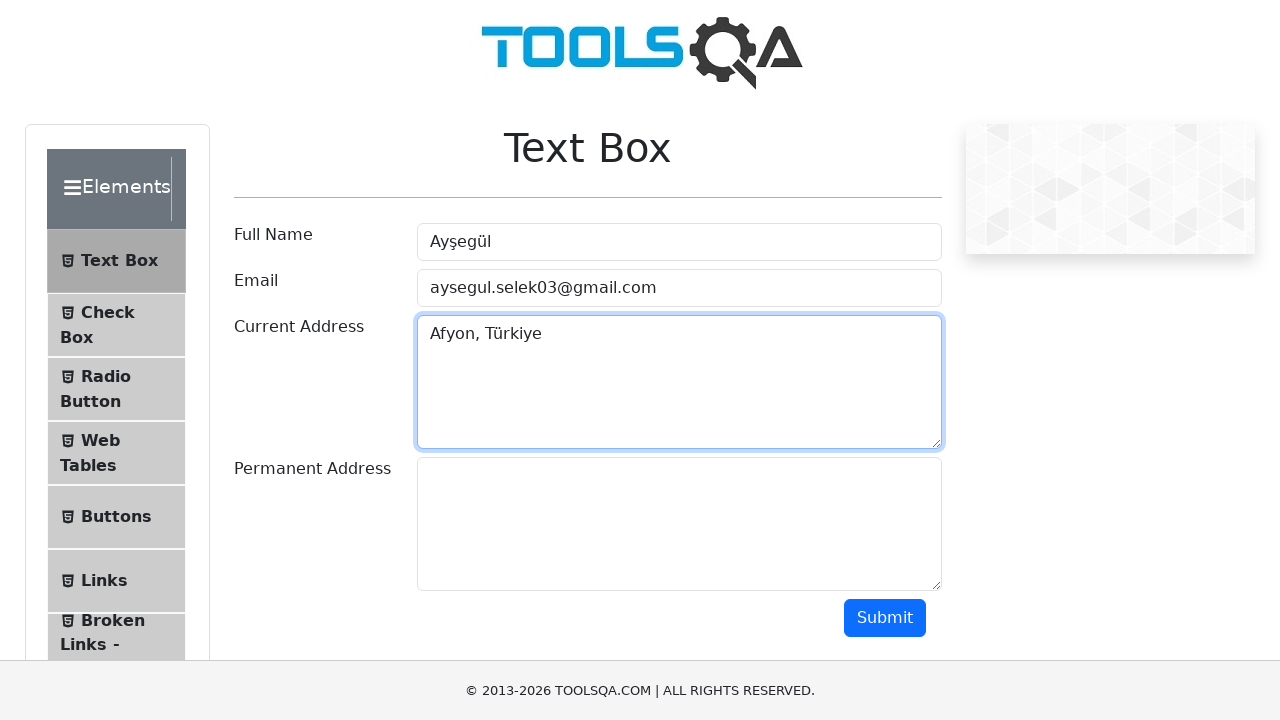

Clicked on permanent address field at (679, 524) on #permanentAddress
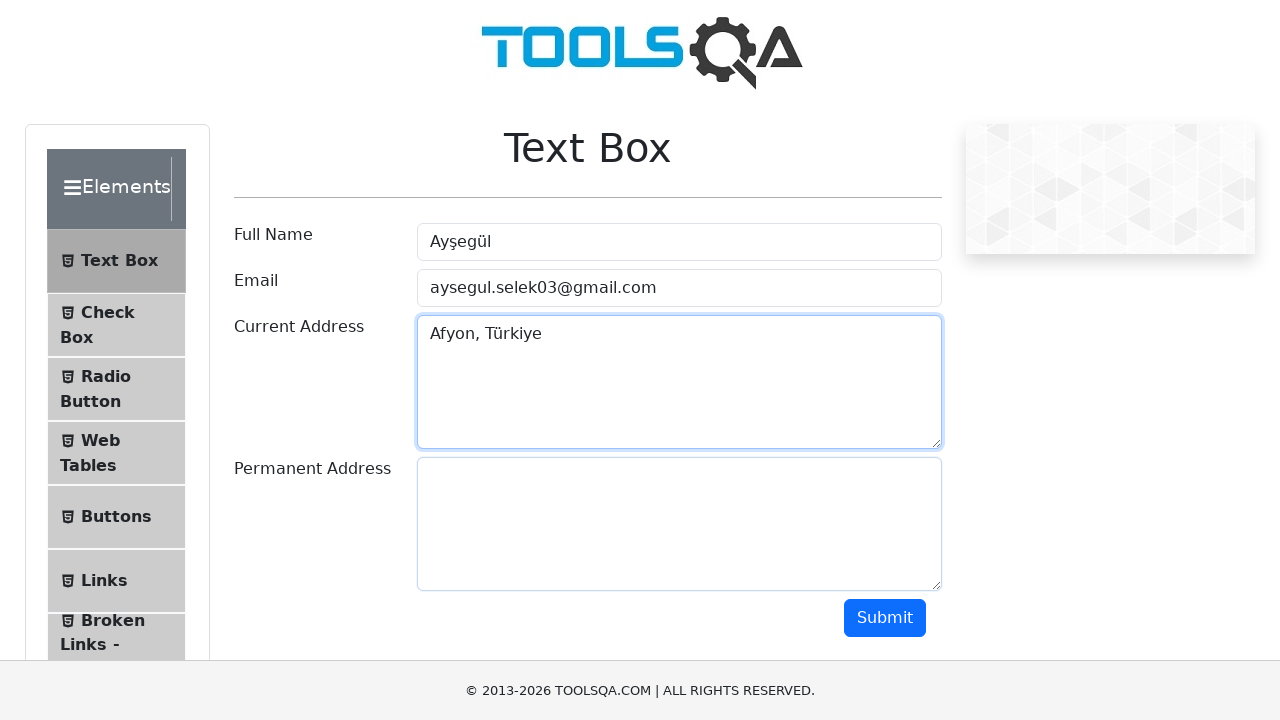

Filled permanent address field with 'Afyon, Türkiye' on #permanentAddress
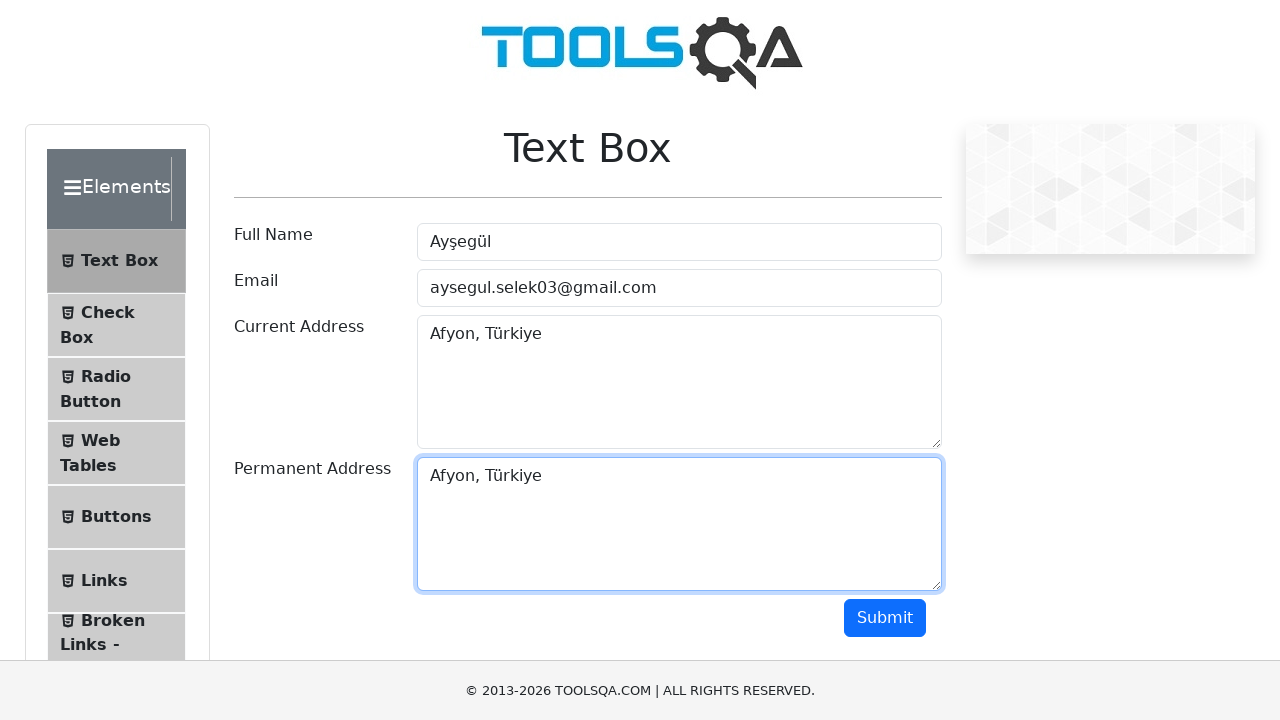

Clicked submit button to submit the form at (885, 618) on button.btn
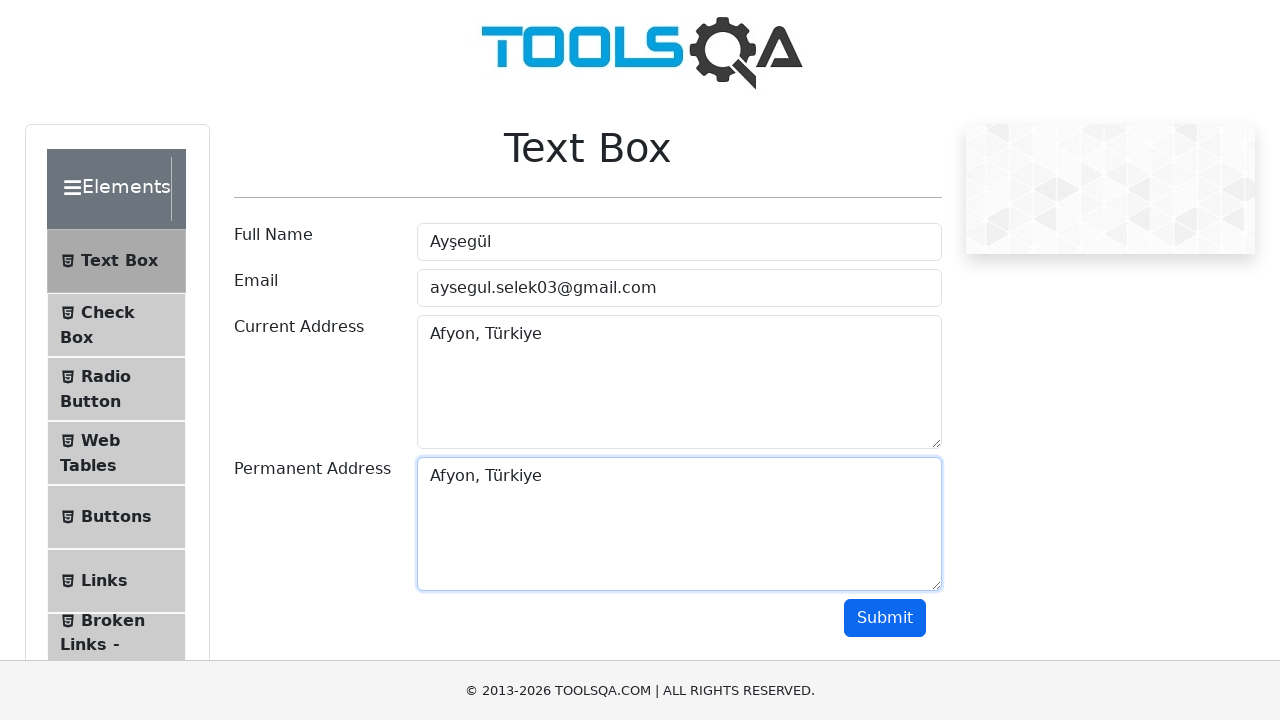

Form submission result appeared
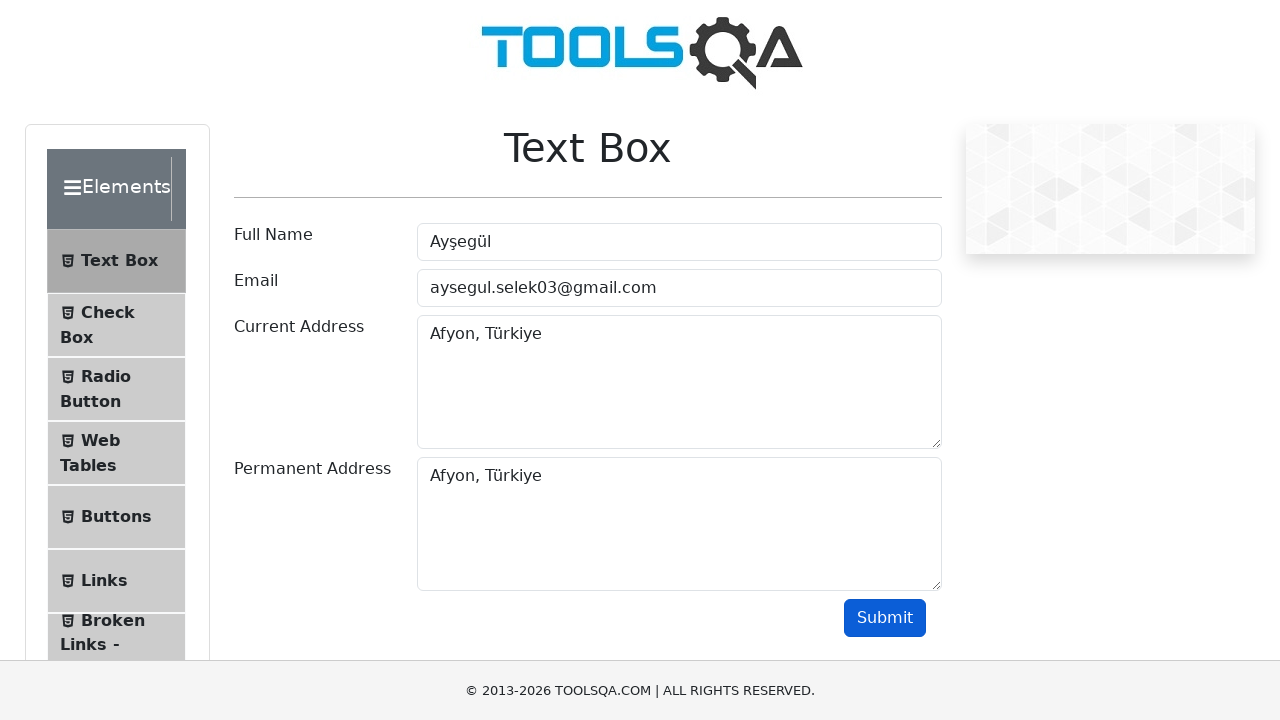

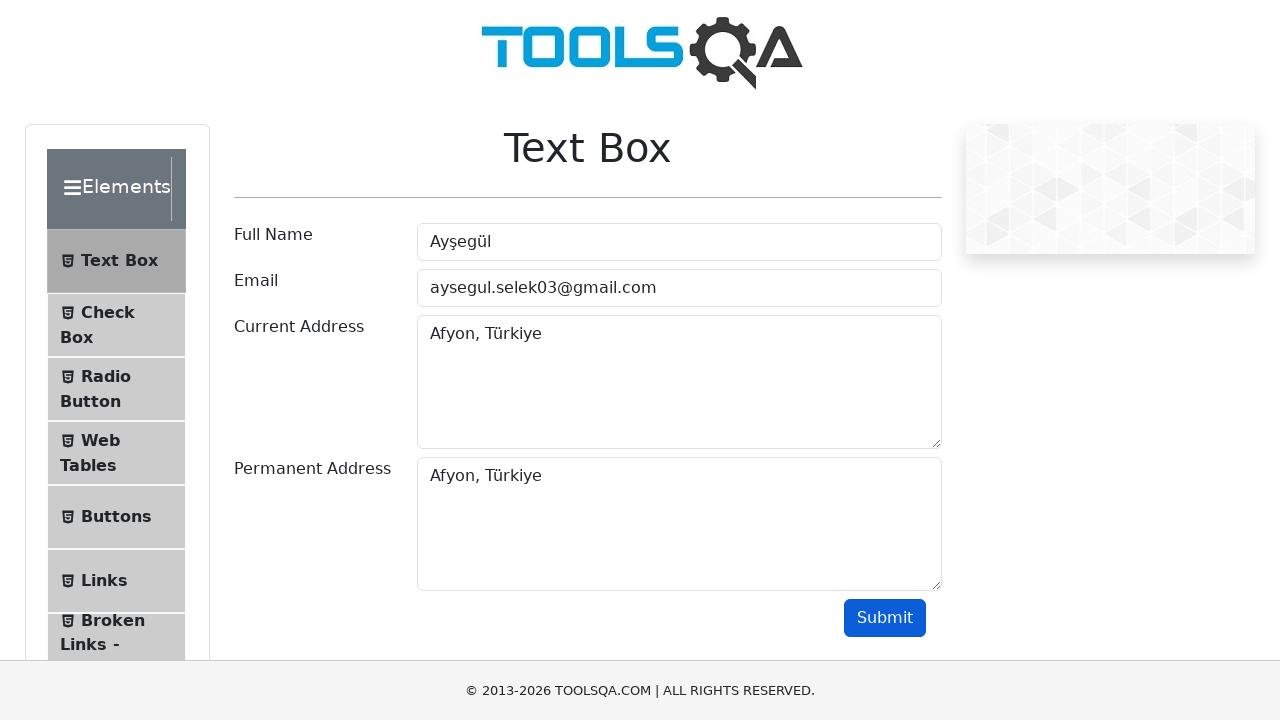